Navigates to Selenium HQ website using HtmlUnitDriver and verifies the page title

Starting URL: http://www.seleniumhq.org/

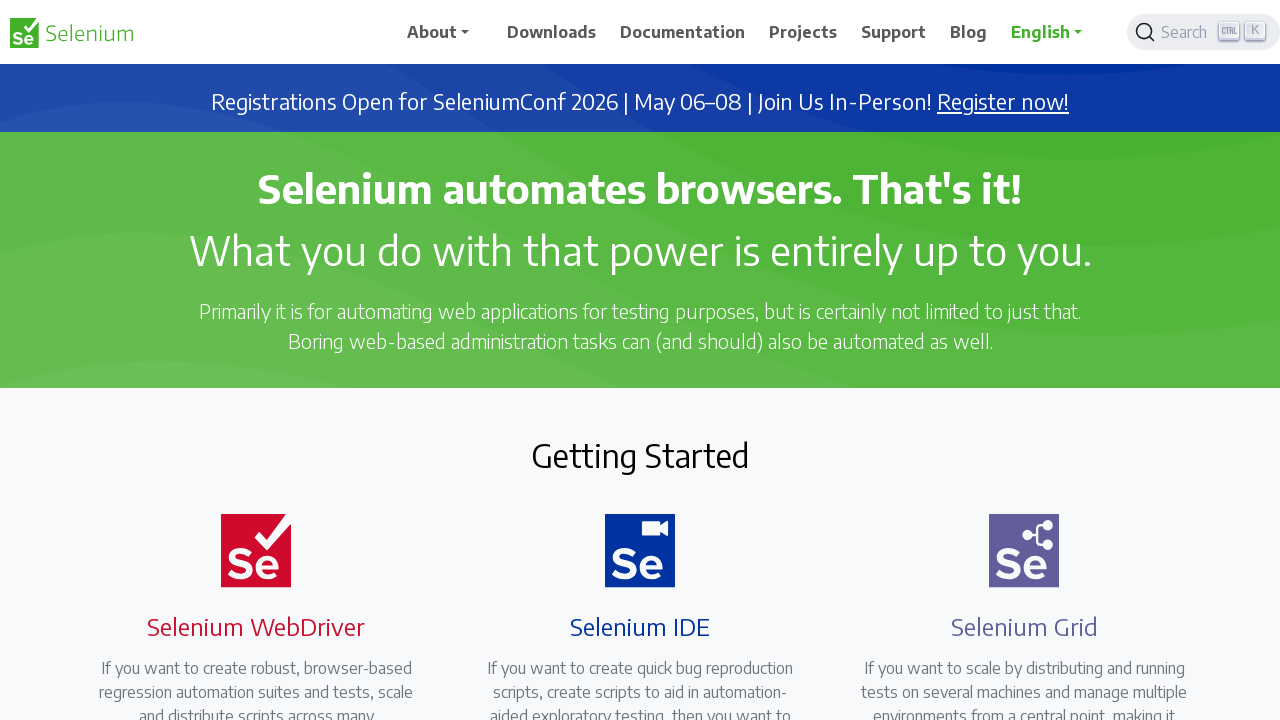

Navigated to Selenium HQ website
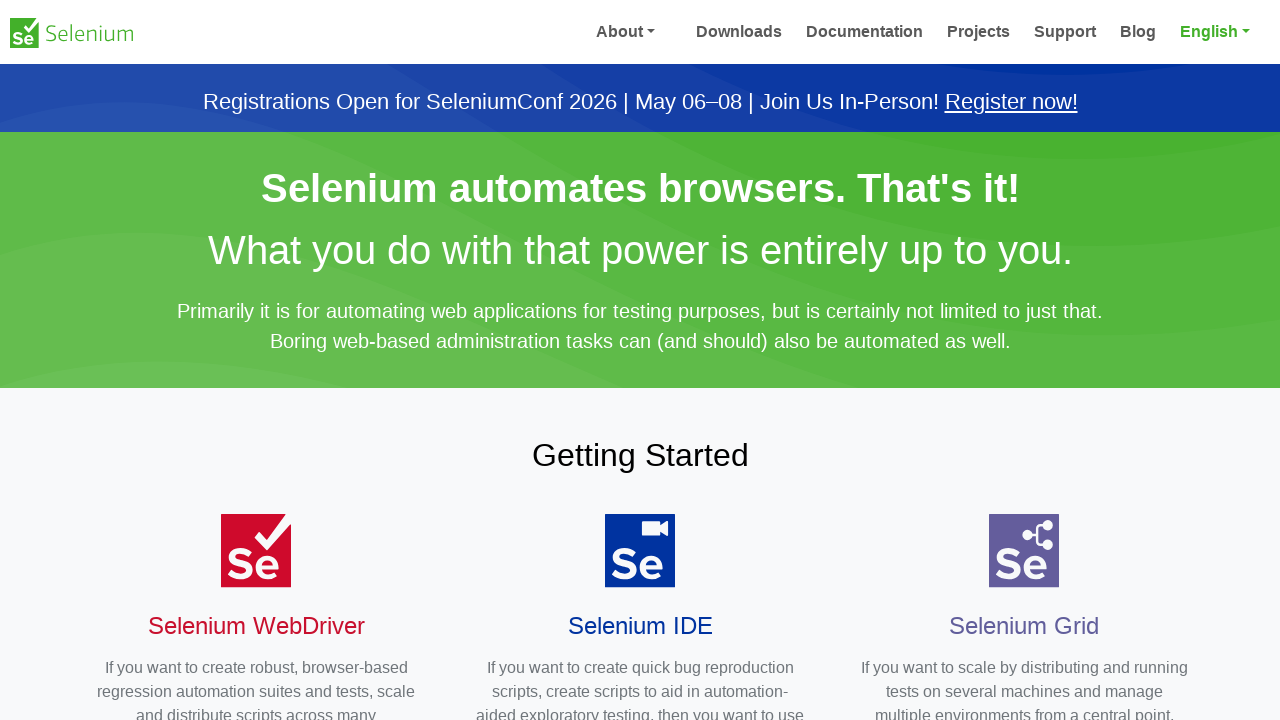

Verified page title starts with 'Selenium'
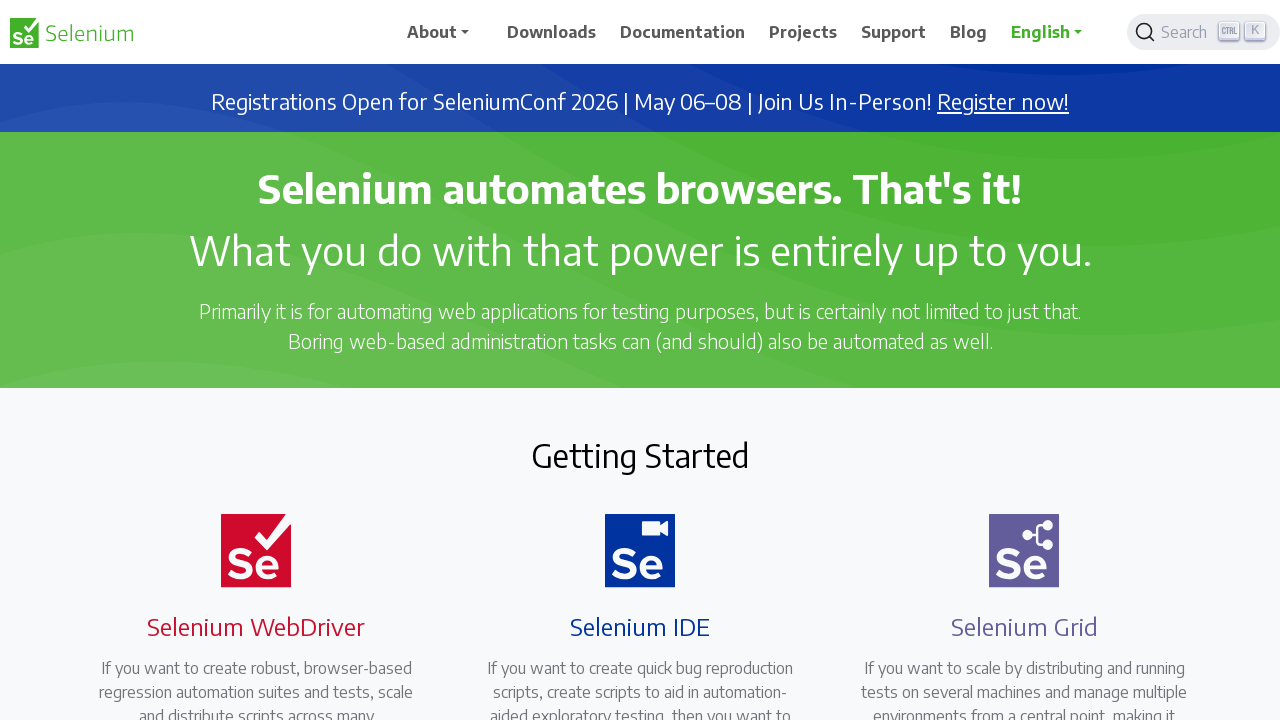

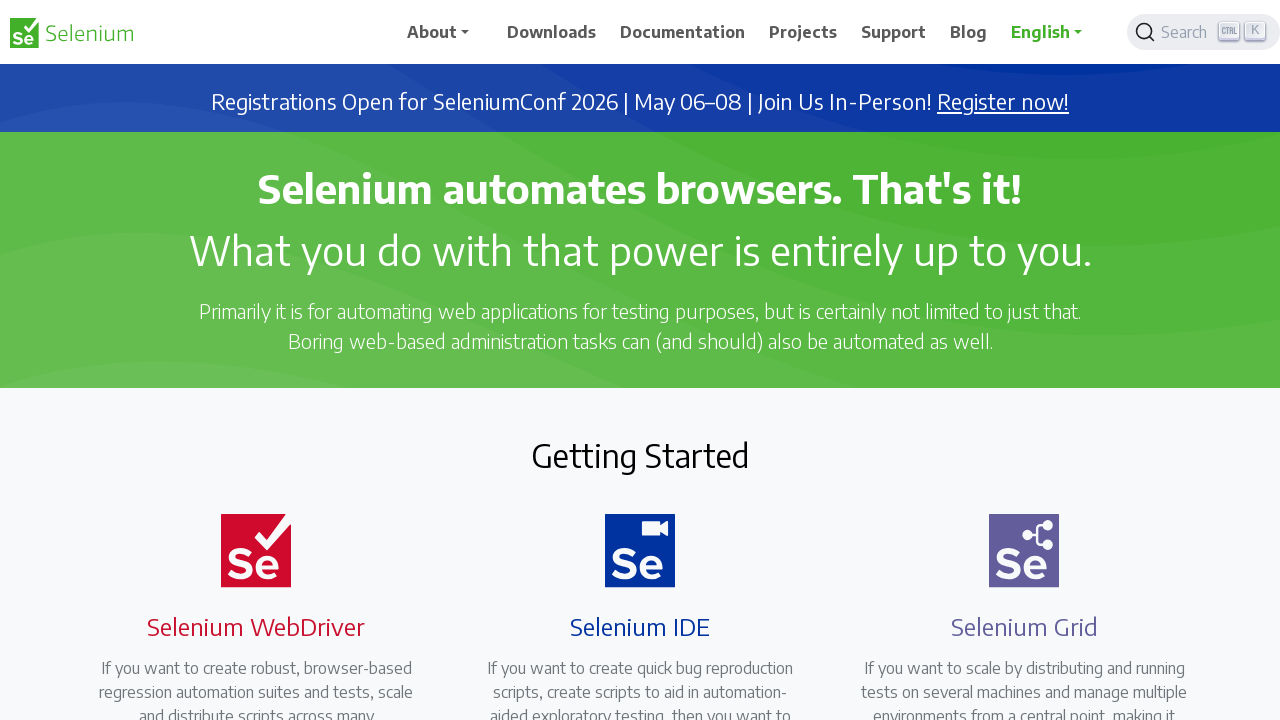